Tests that the counter displays the correct number of todo items as items are added

Starting URL: https://demo.playwright.dev/todomvc

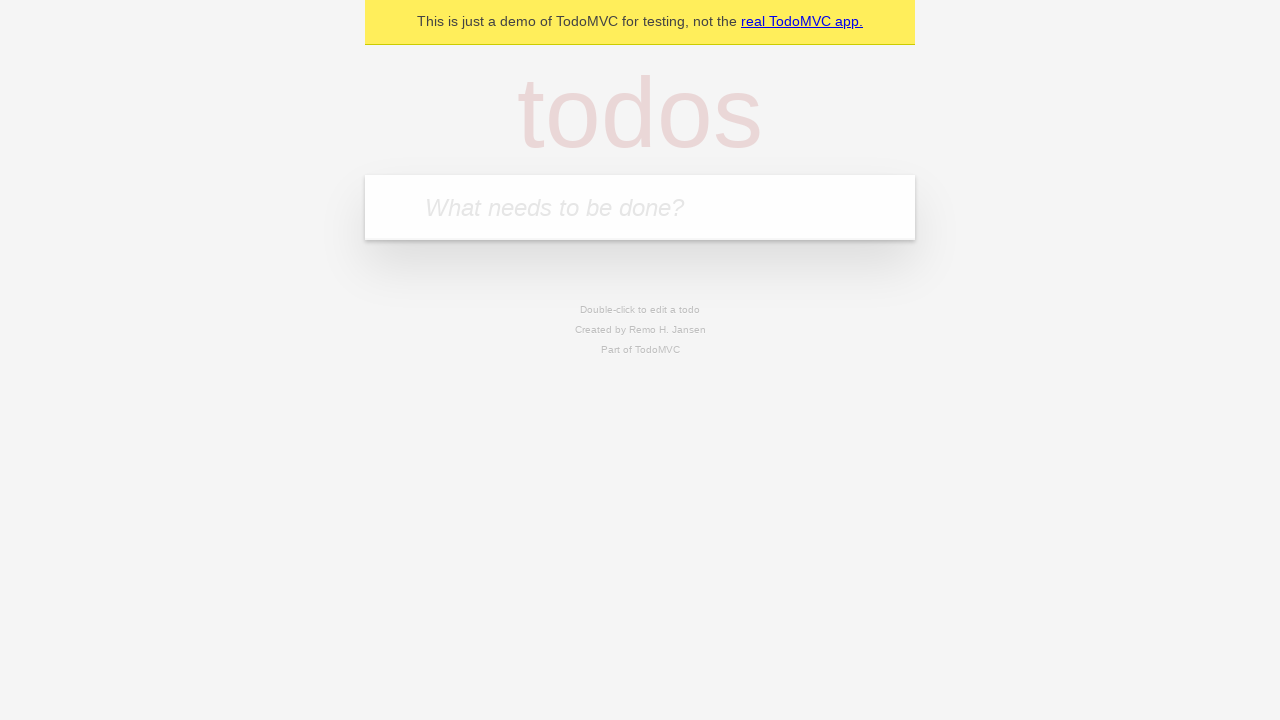

Navigated to TodoMVC demo application
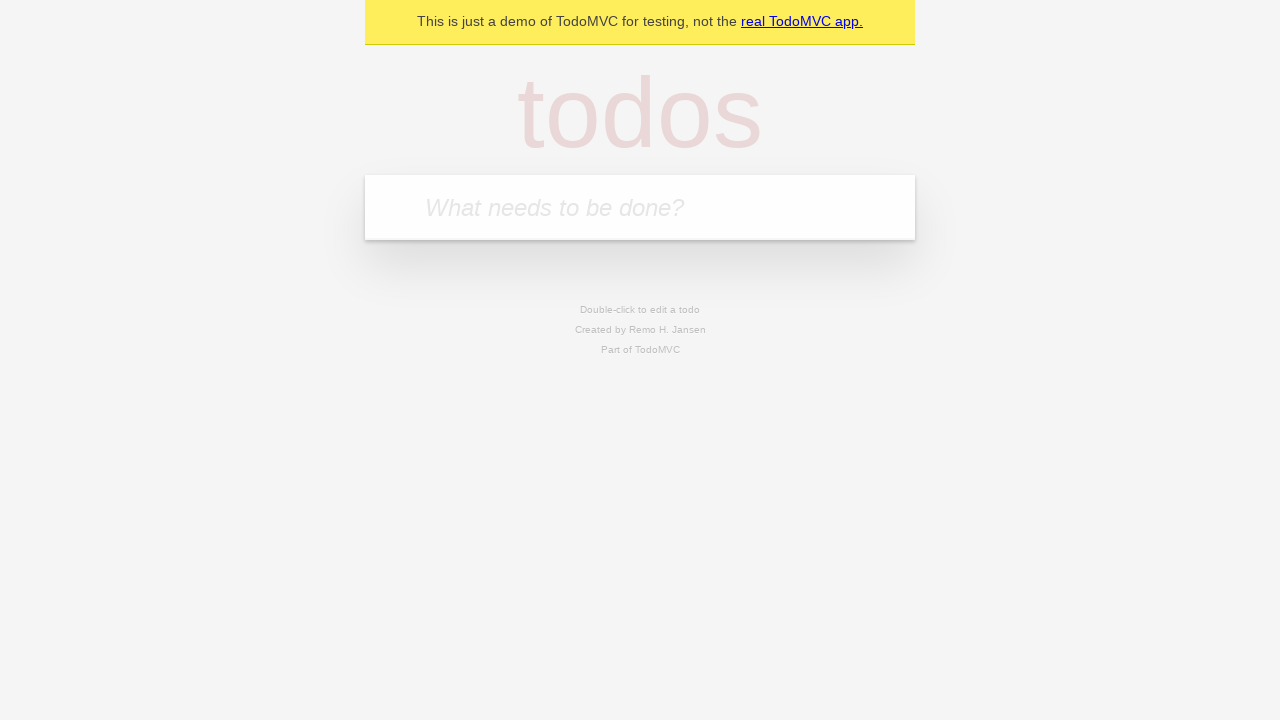

Located the todo input field
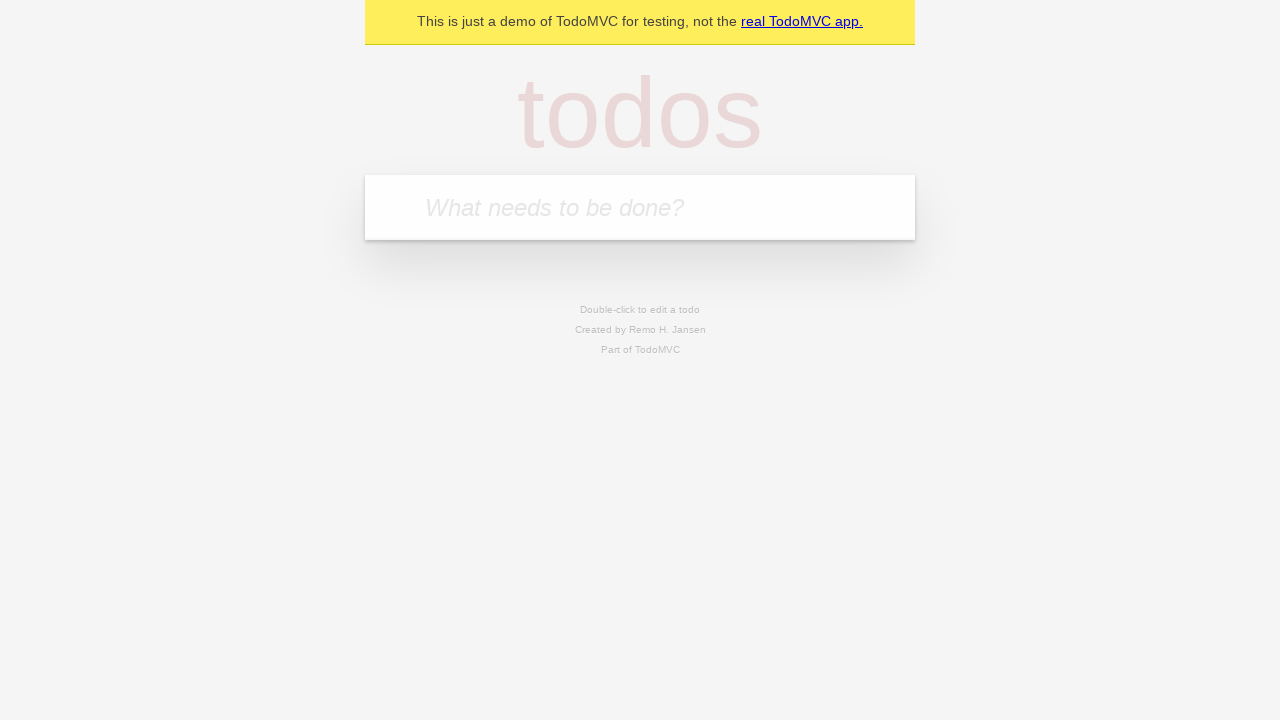

Filled first todo item: 'buy some cheese' on internal:attr=[placeholder="What needs to be done?"i]
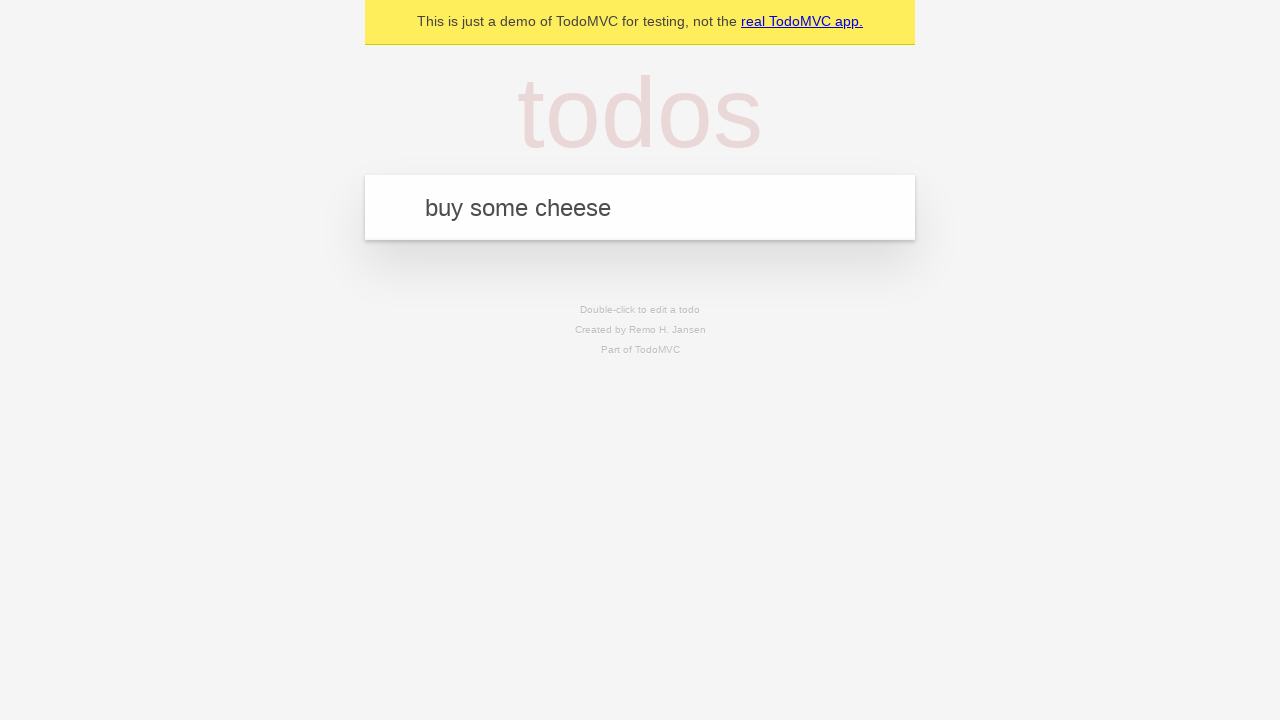

Pressed Enter to add first todo item on internal:attr=[placeholder="What needs to be done?"i]
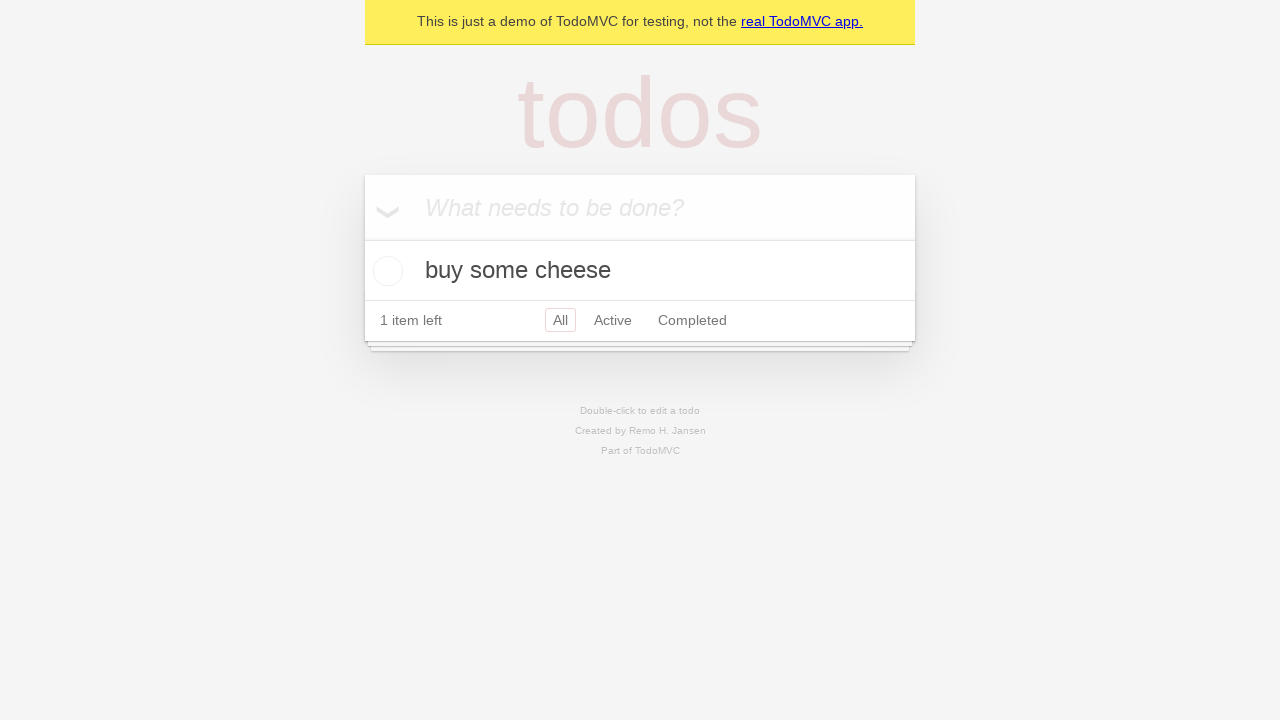

Todo counter element appeared after adding first item
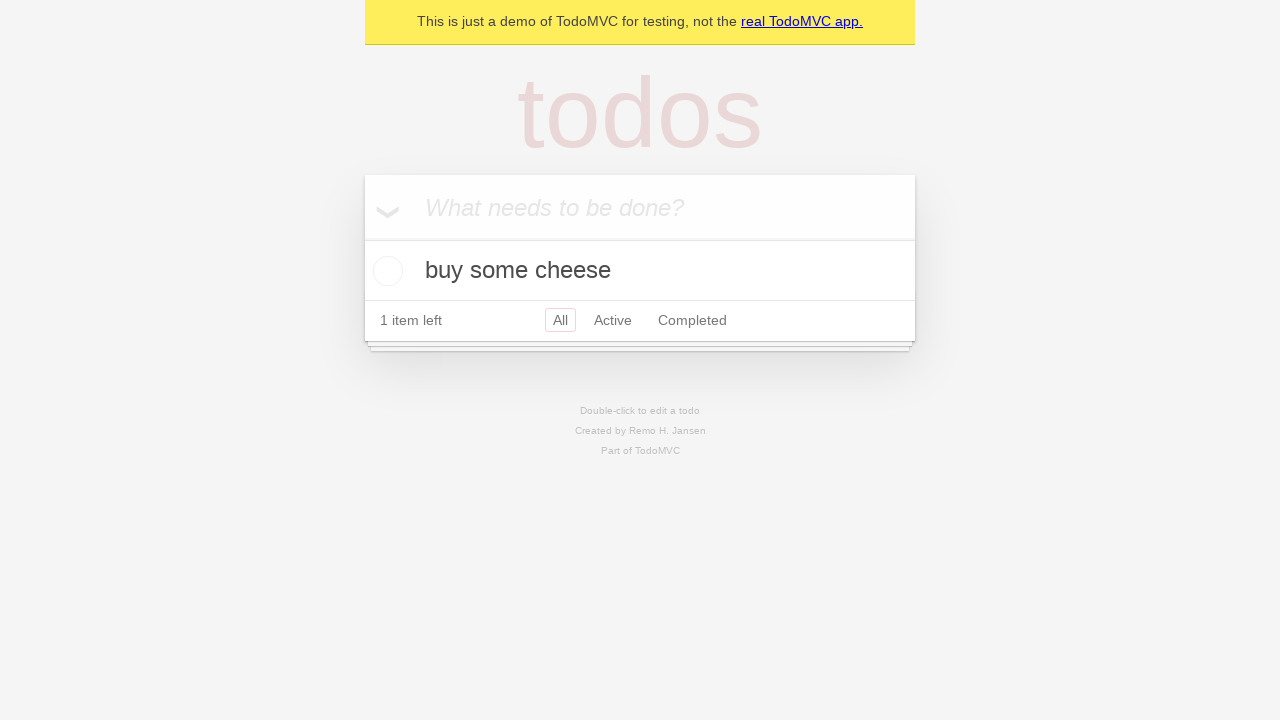

Filled second todo item: 'feed the cat' on internal:attr=[placeholder="What needs to be done?"i]
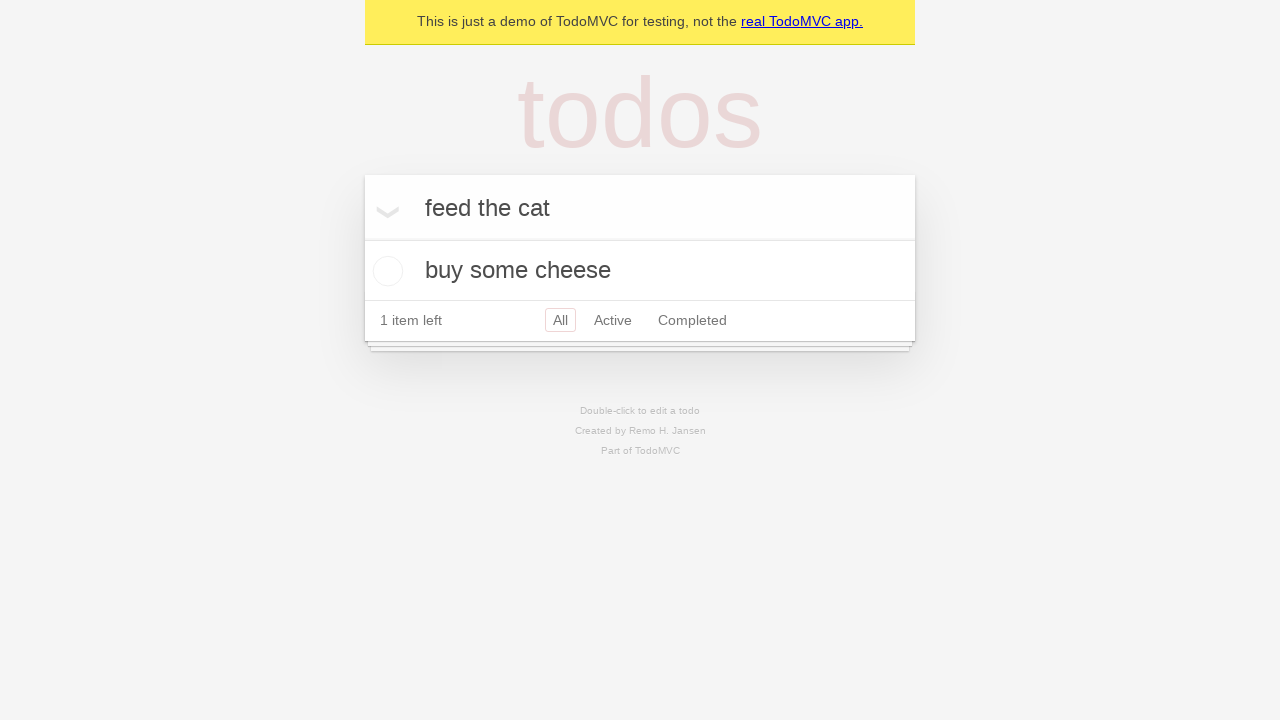

Pressed Enter to add second todo item on internal:attr=[placeholder="What needs to be done?"i]
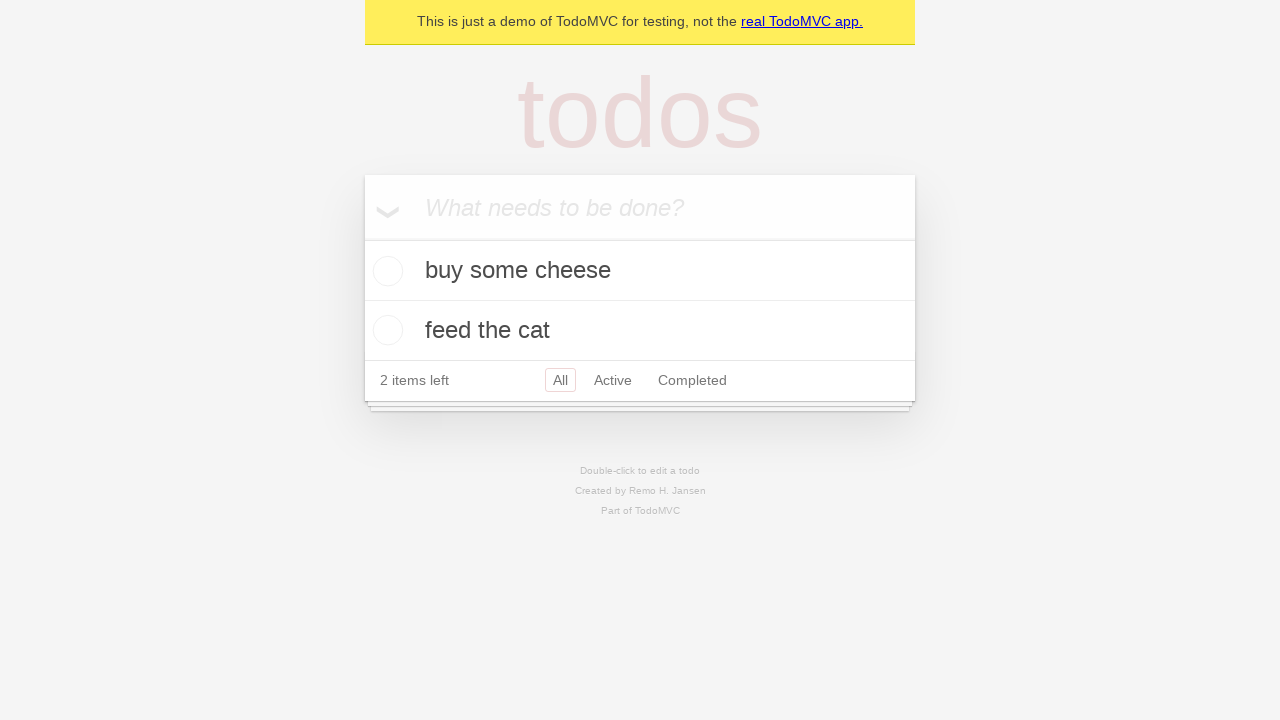

Todo counter updated to reflect 2 items
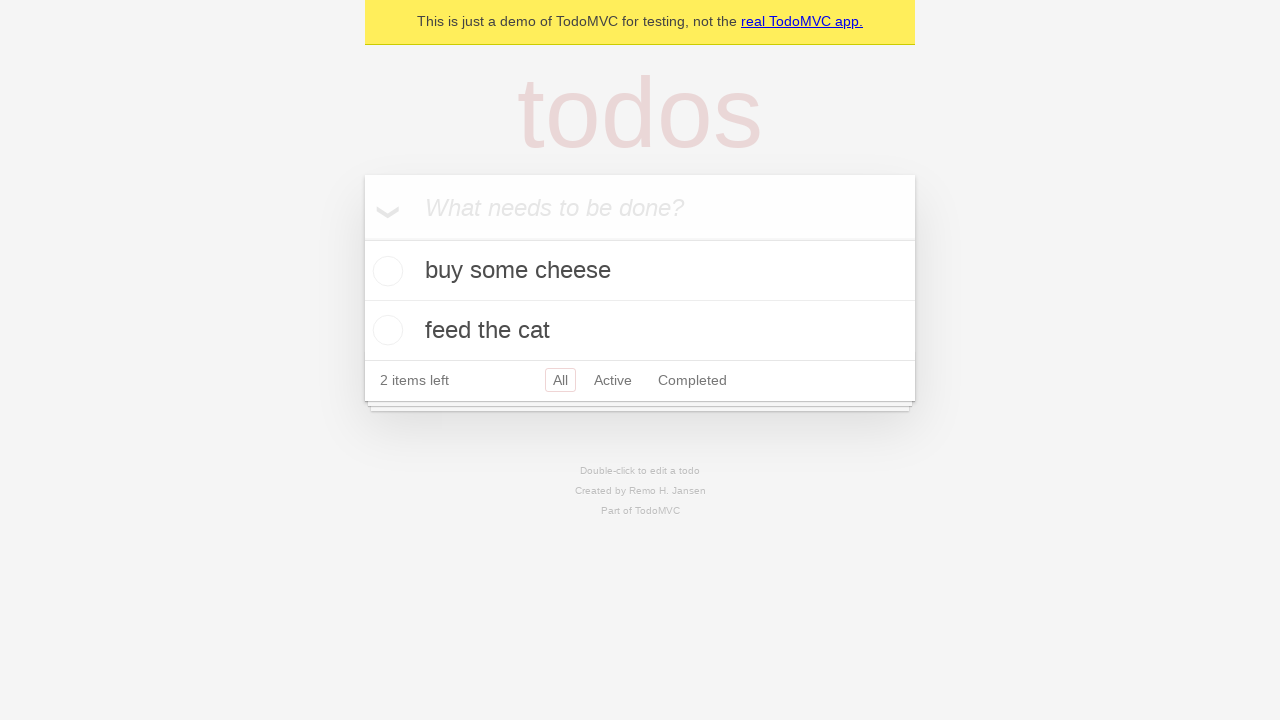

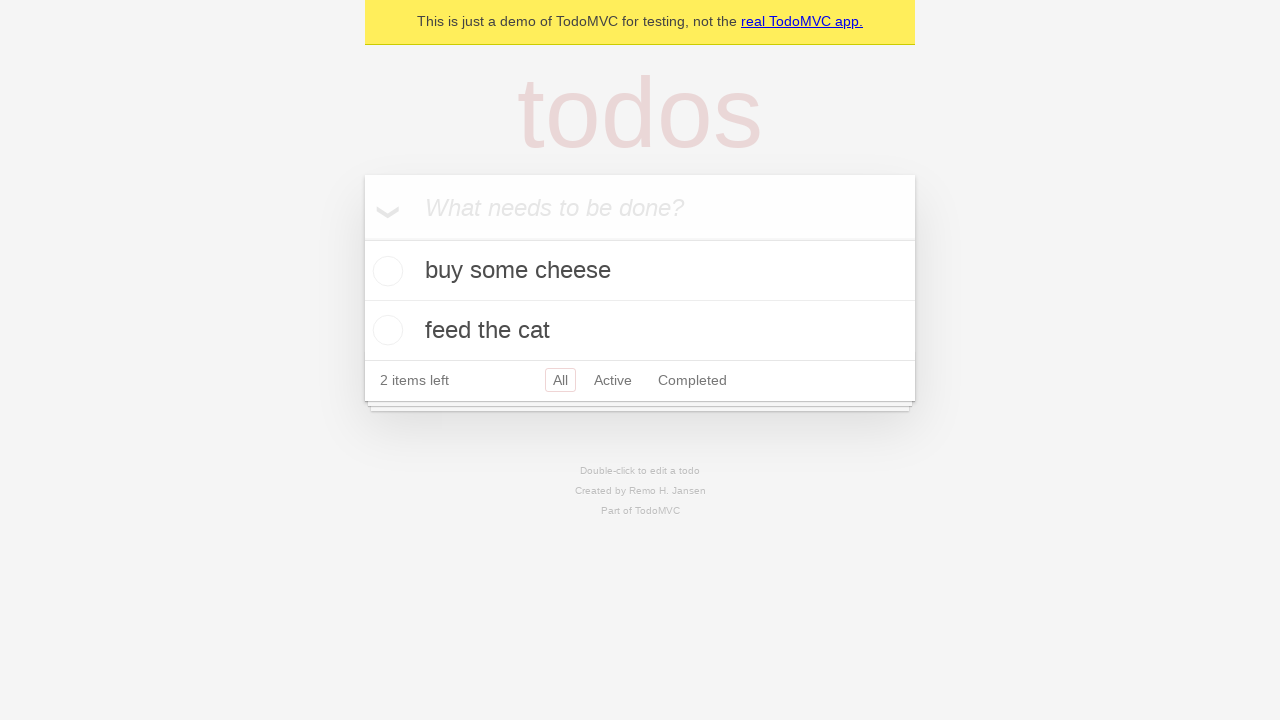